Tests a form submission on DemoQA by filling in name, email, and address fields, then verifying the submission result is displayed

Starting URL: https://demoqa.com/text-box

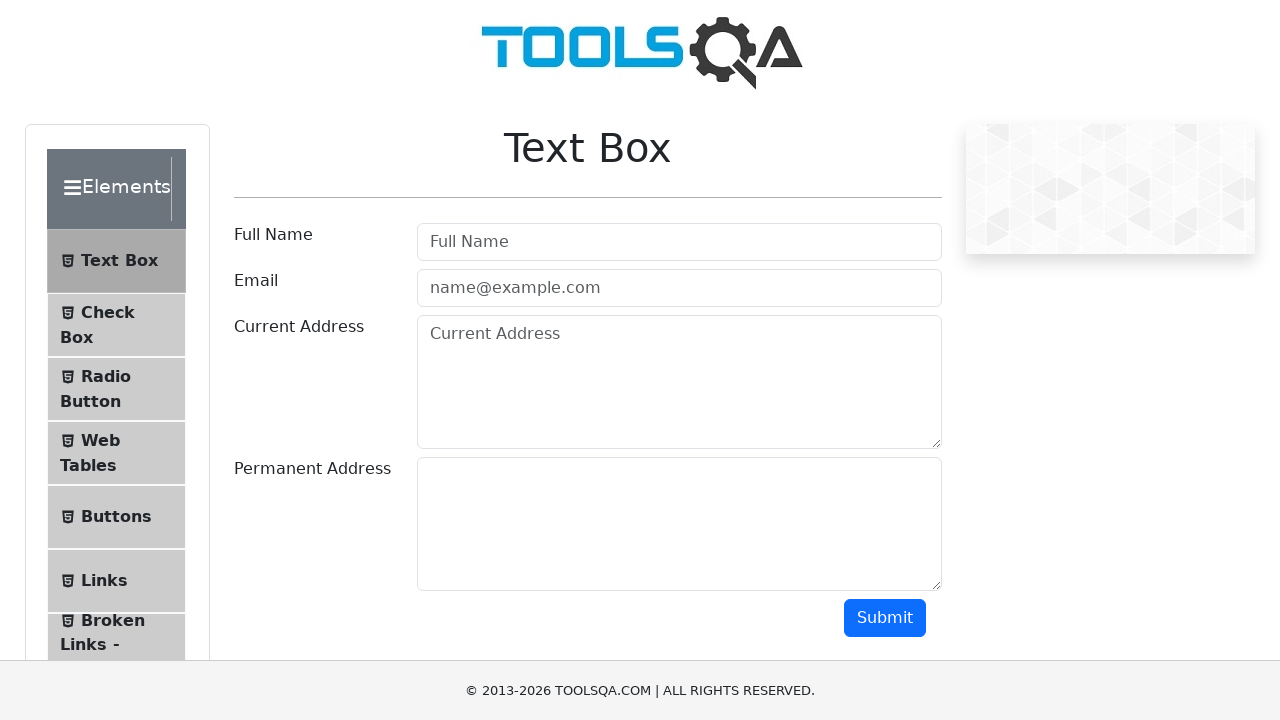

Filled name field with 'Selenium Panda' on #userName
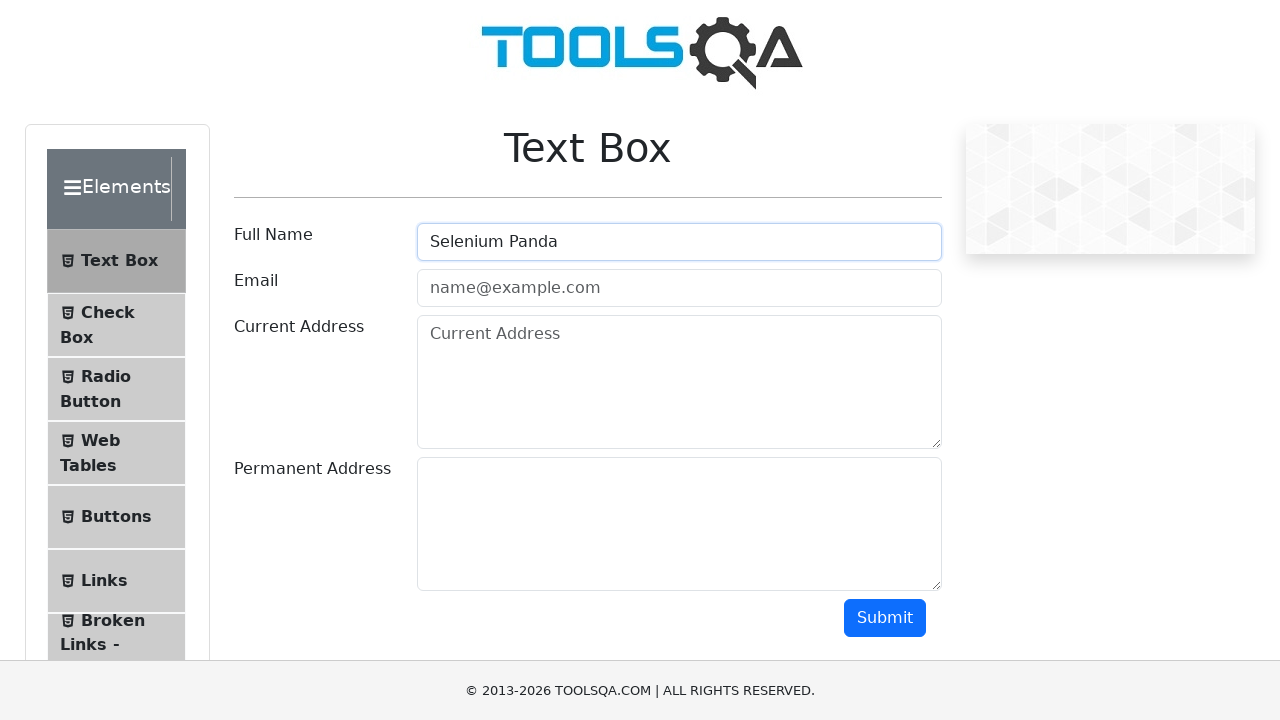

Filled email field with 'seleniumpanda@gmail.com' on #userEmail
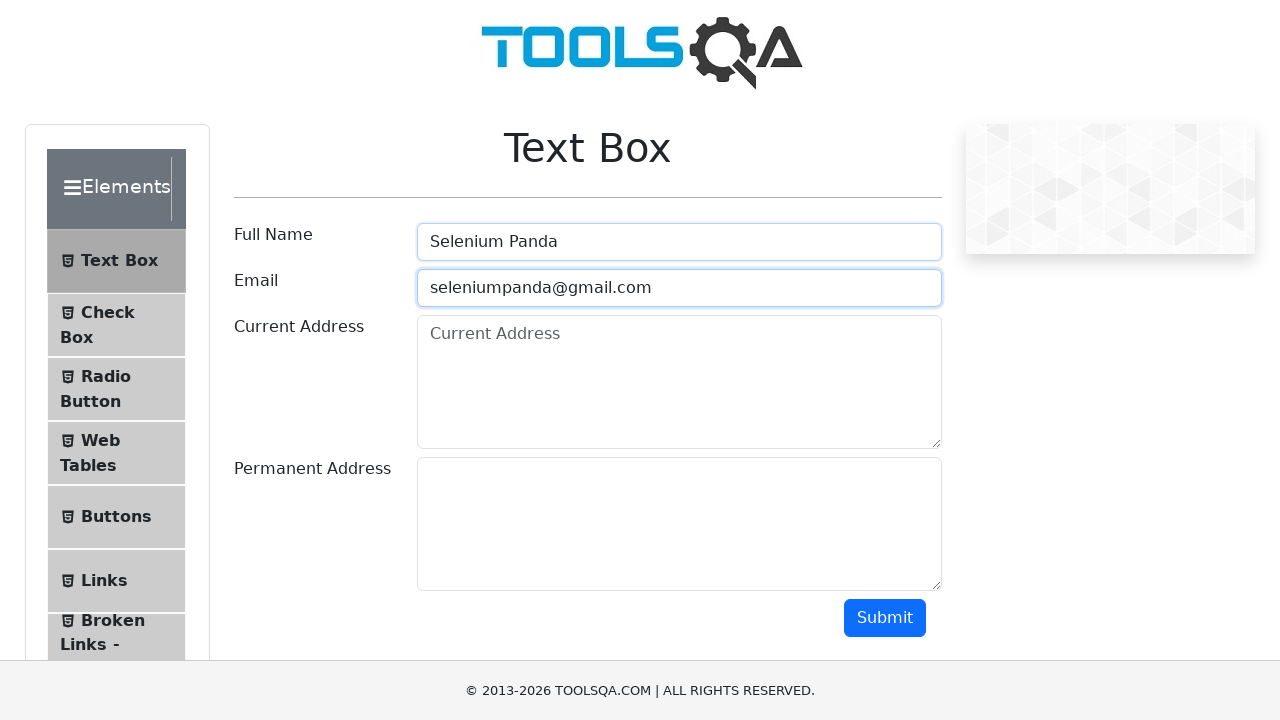

Filled current address field with '123 Mark St, Leesburg Pike Vienna, Va 22182' on #currentAddress
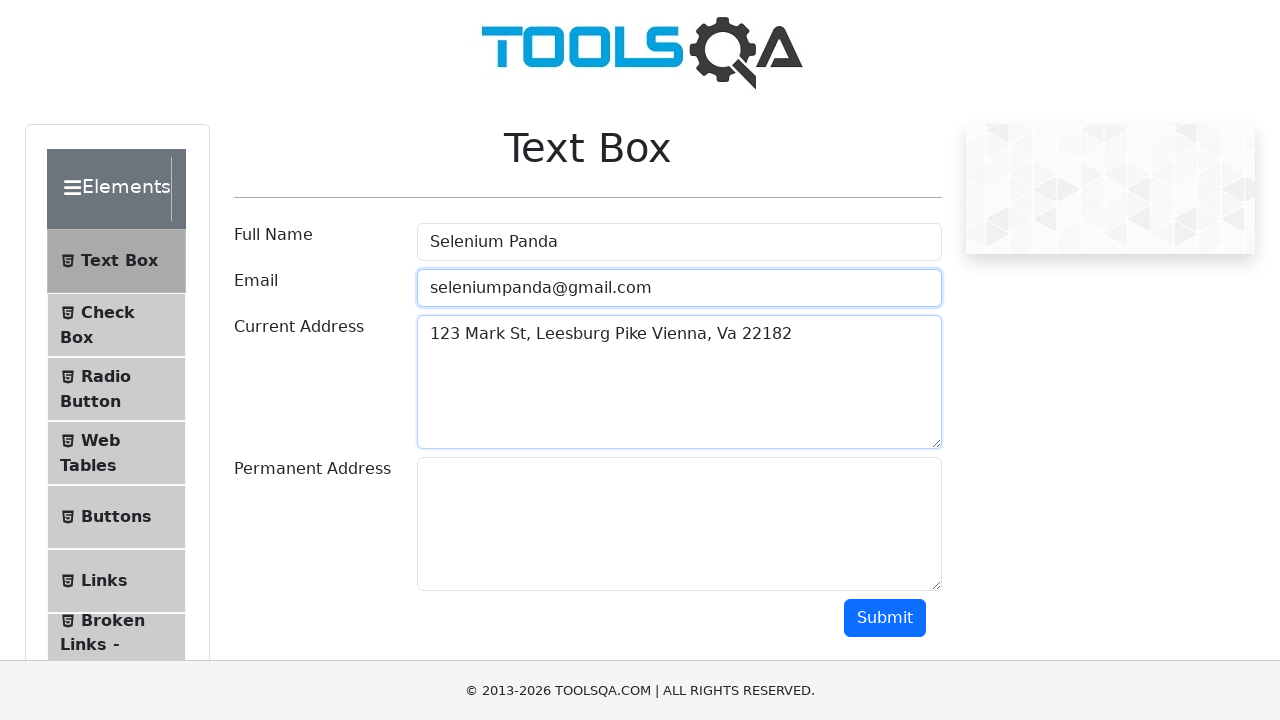

Filled permanent address field with '123 Mark St, Leesburg Pike Vienna, Va 22182' on #permanentAddress
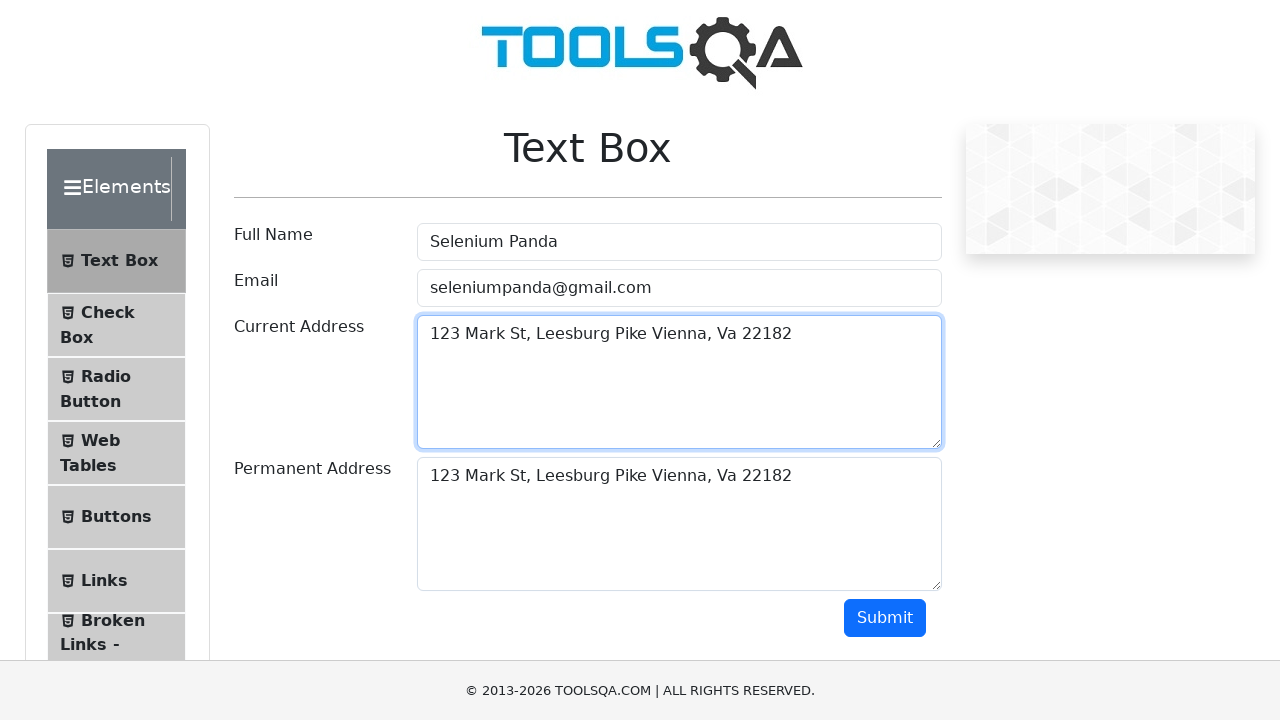

Clicked submit button to submit the form at (885, 618) on #submit
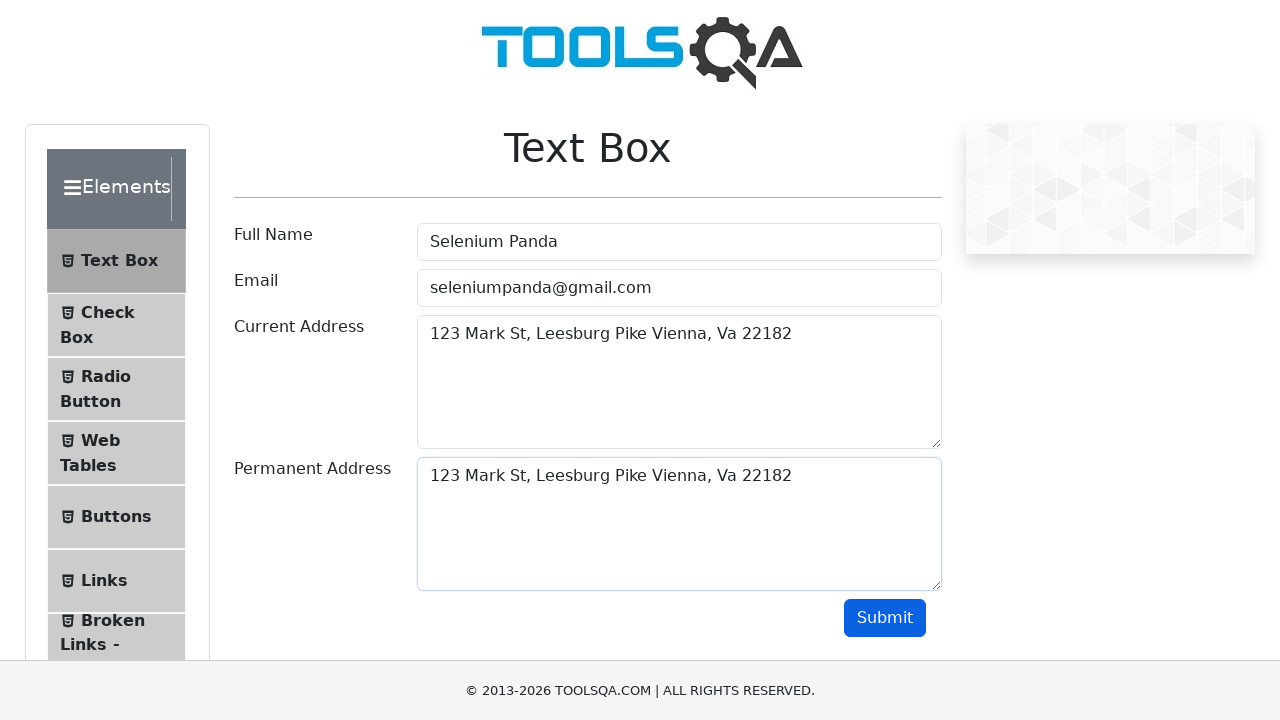

Result box loaded after form submission
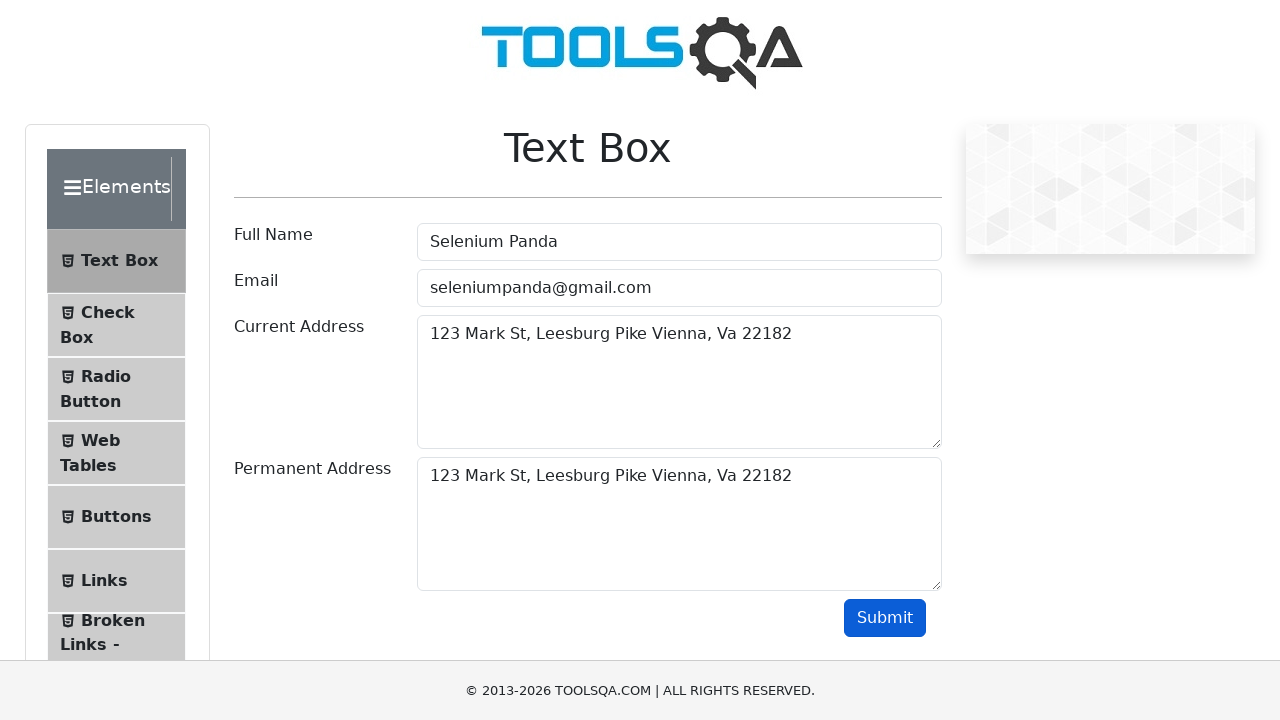

Retrieved result text from submission confirmation box
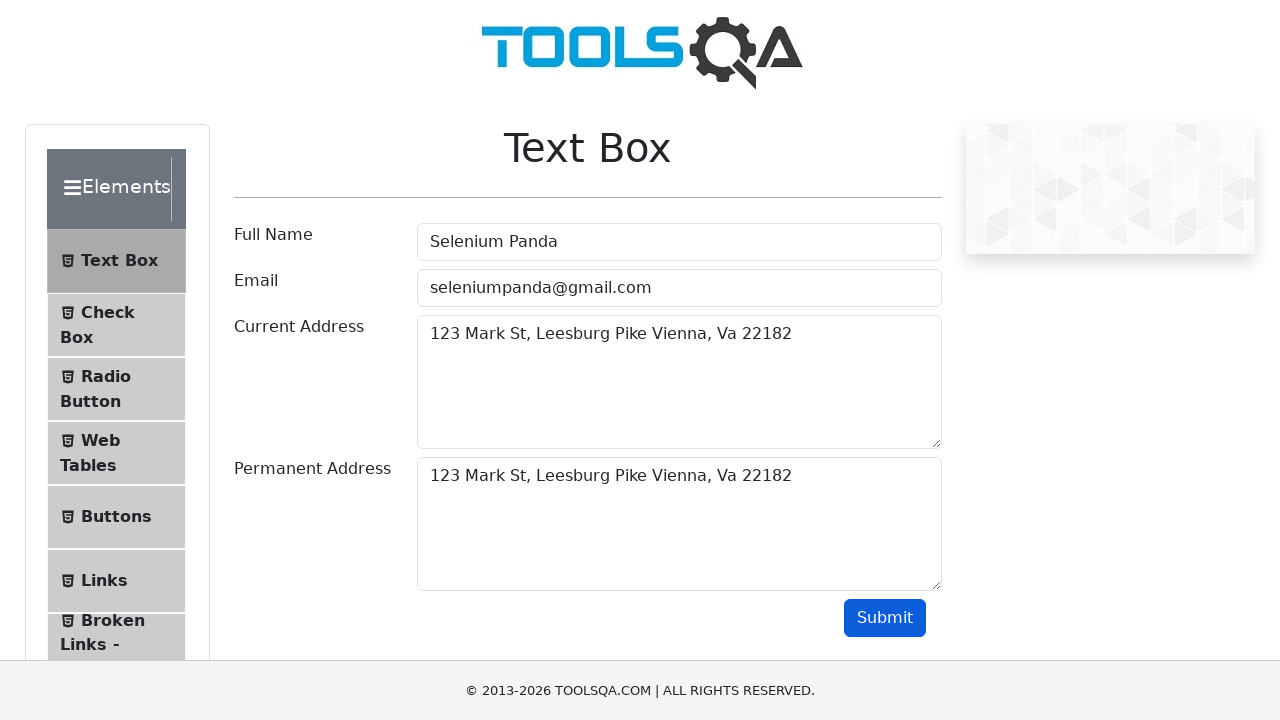

Verified result box is displayed - form submission successful
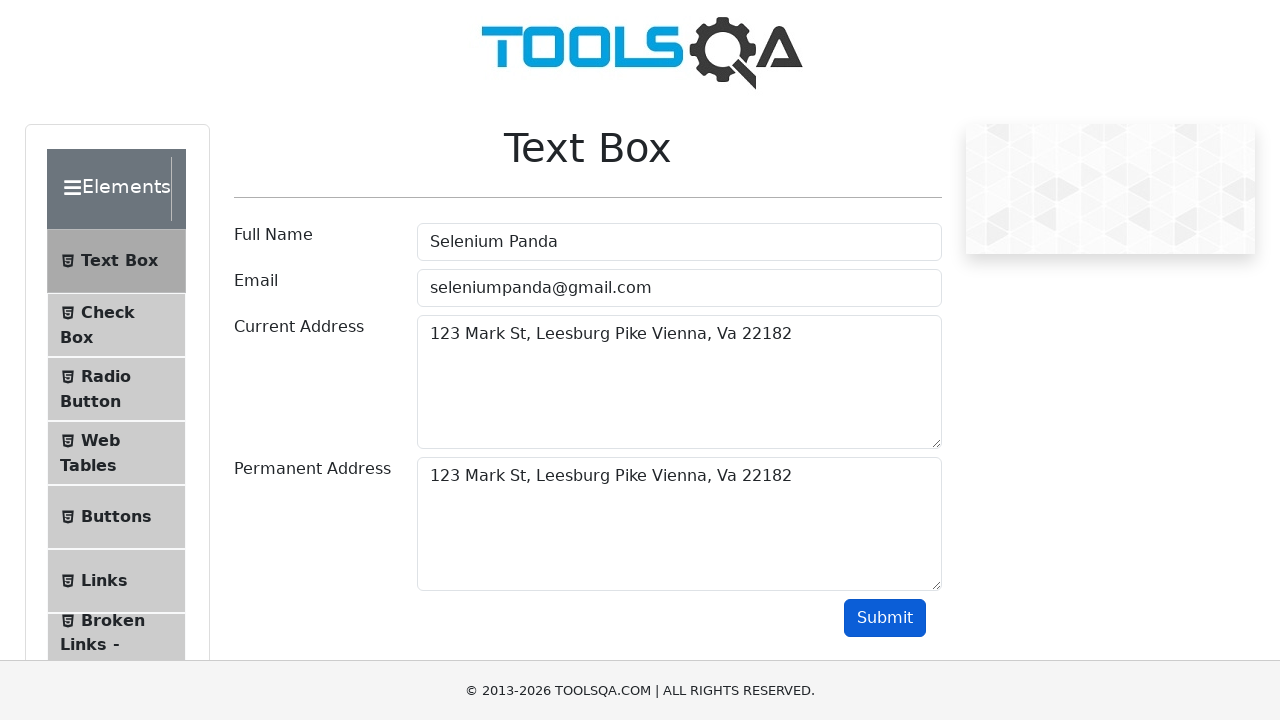

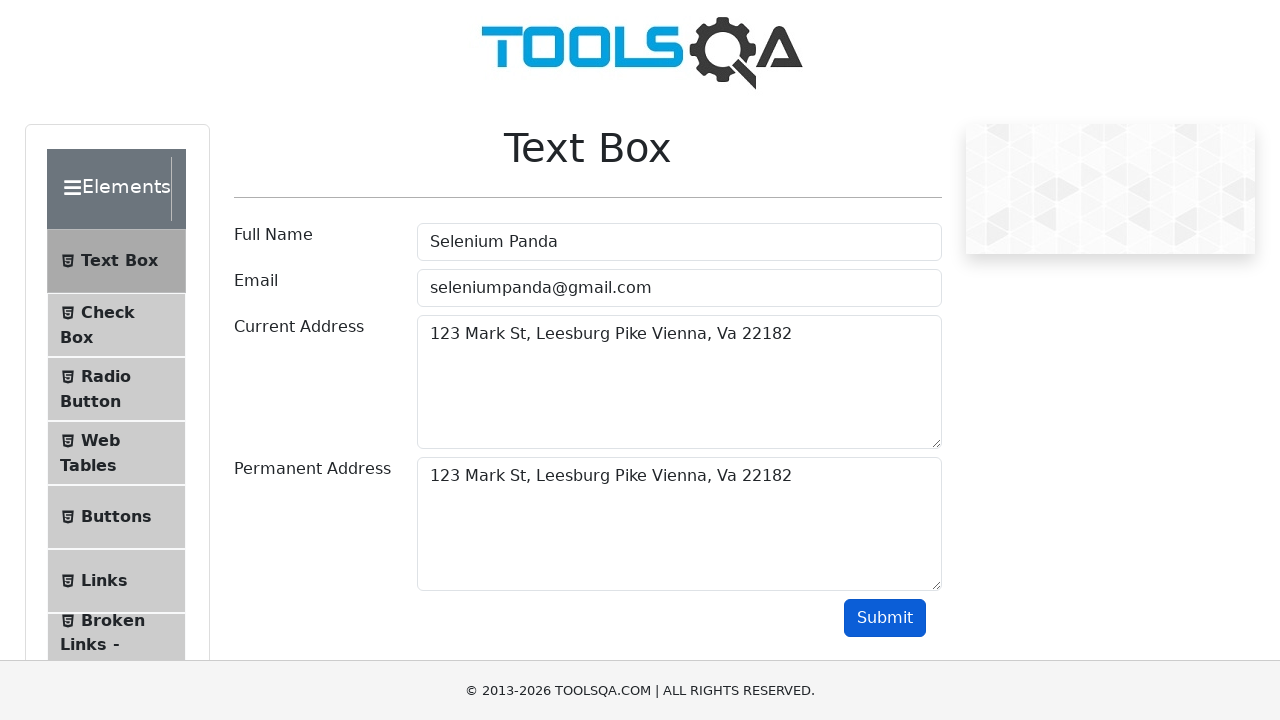